Tests an e-commerce website by searching for "Brocolli", adjusting quantity, adding to cart, proceeding to checkout, and verifying product details

Starting URL: https://rahulshettyacademy.com/seleniumPractise/#/

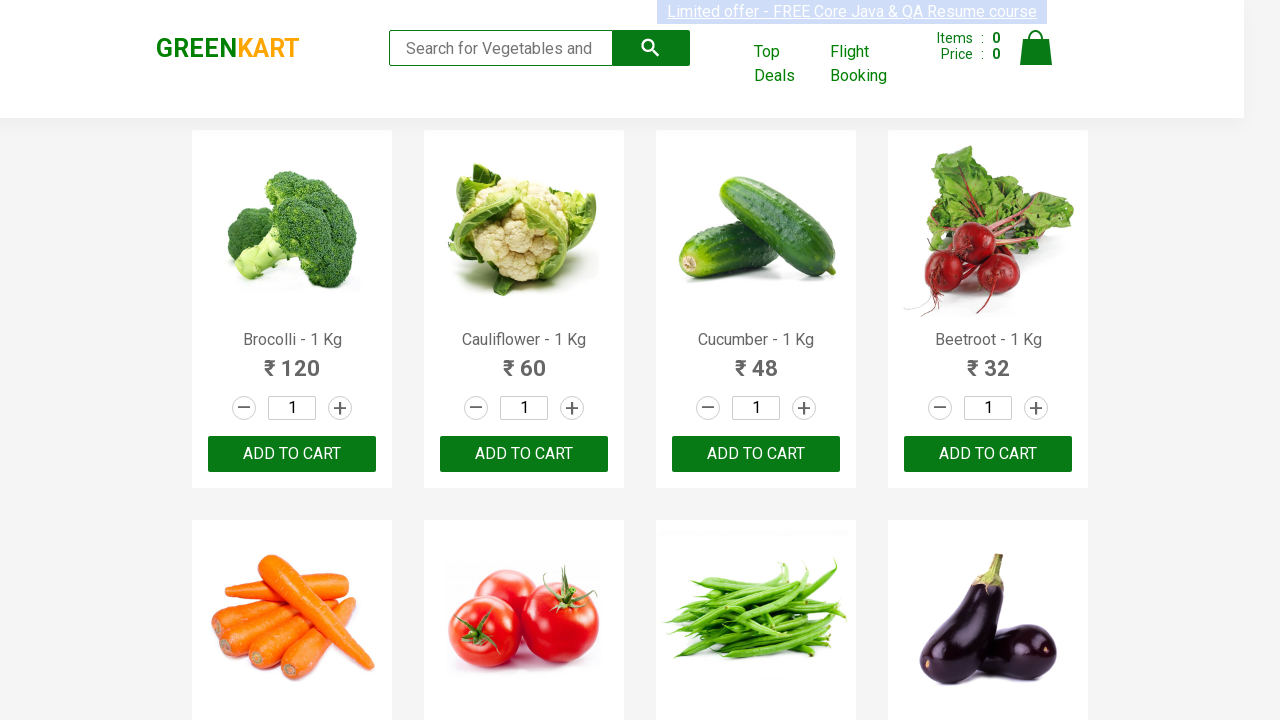

Filled search field with 'Brocolli' on .search-keyword
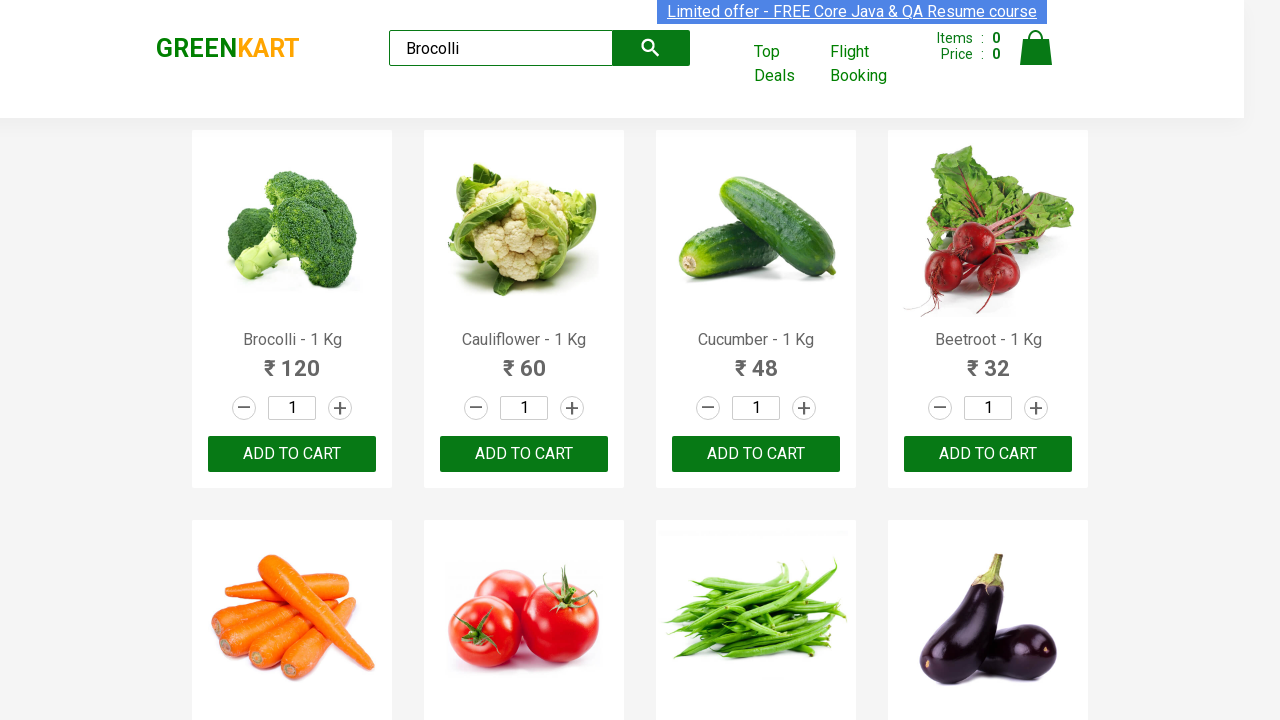

Clicked search button to find Brocolli at (651, 48) on .search-button
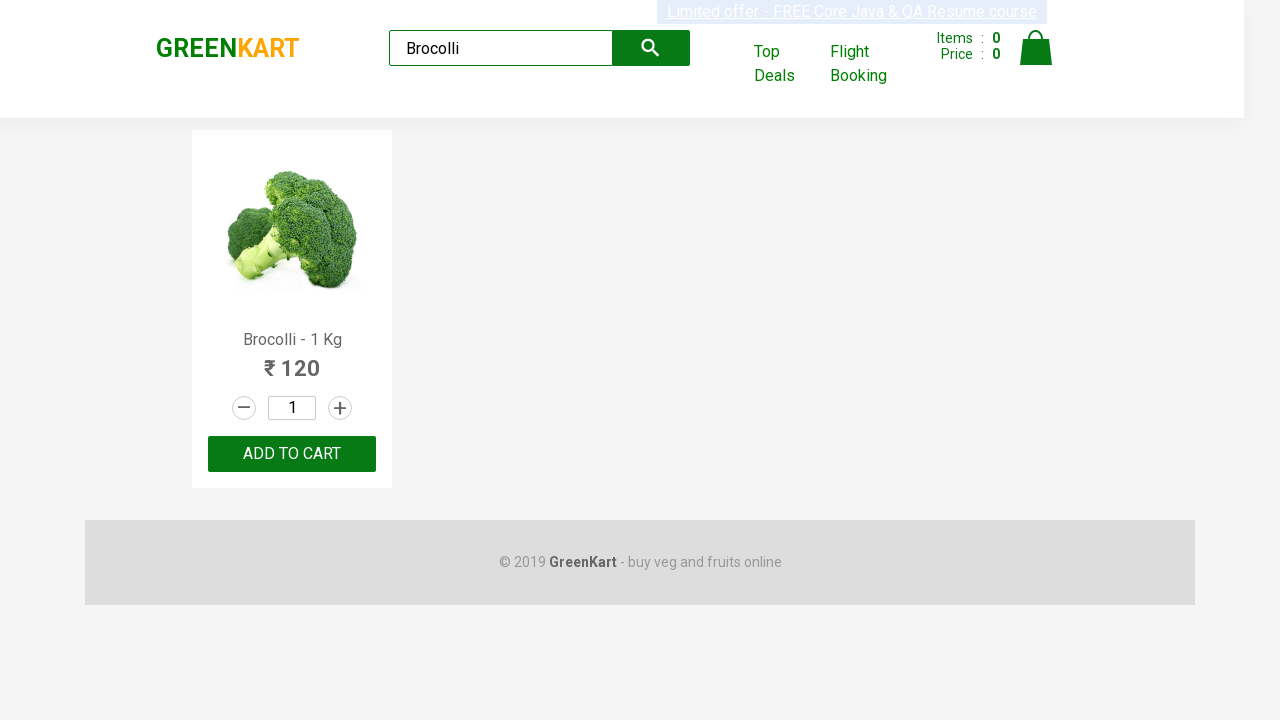

Incremented product quantity at (340, 408) on .increment
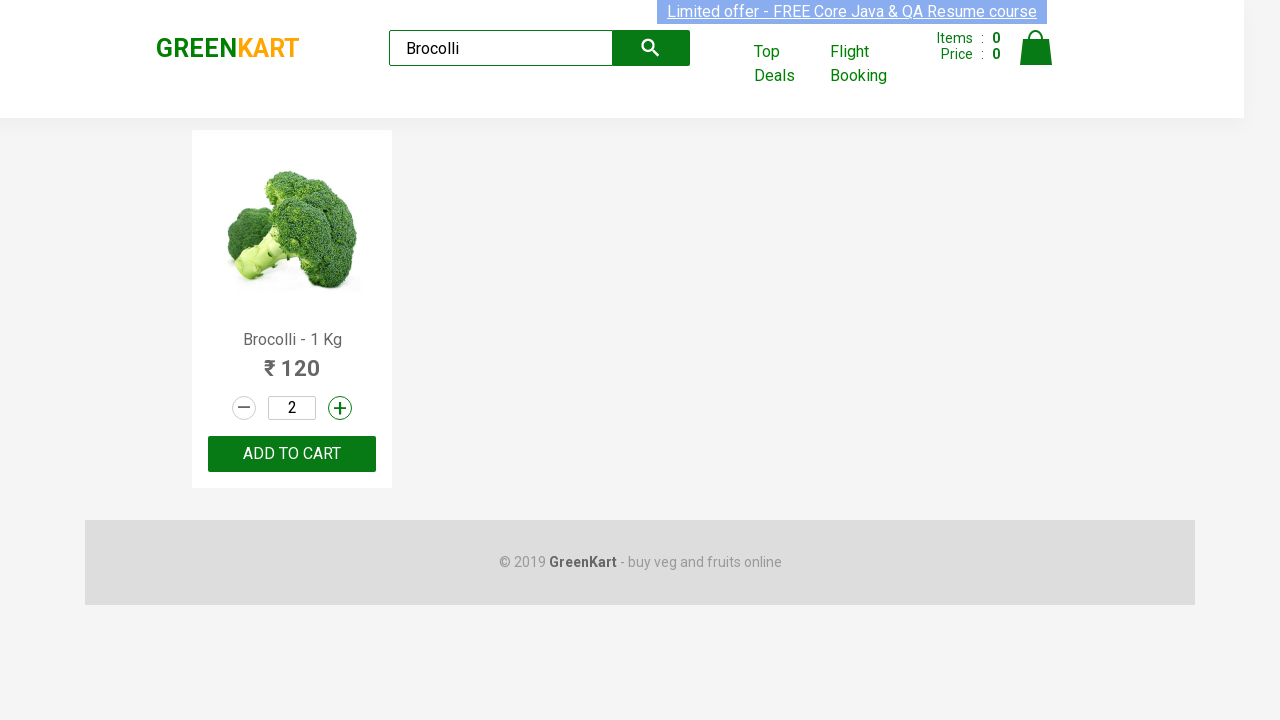

Decremented product quantity back to 1 at (244, 408) on .decrement
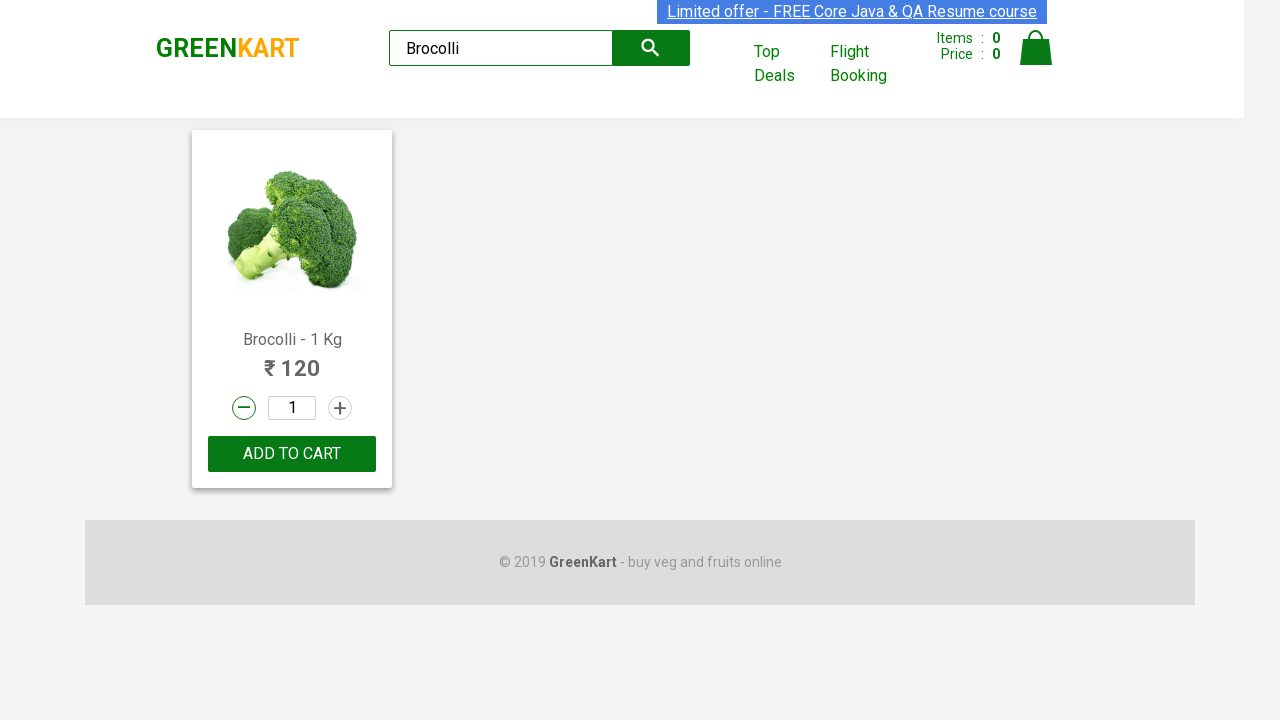

Clicked ADD TO CART button at (292, 454) on xpath=//button[text()='ADD TO CART']
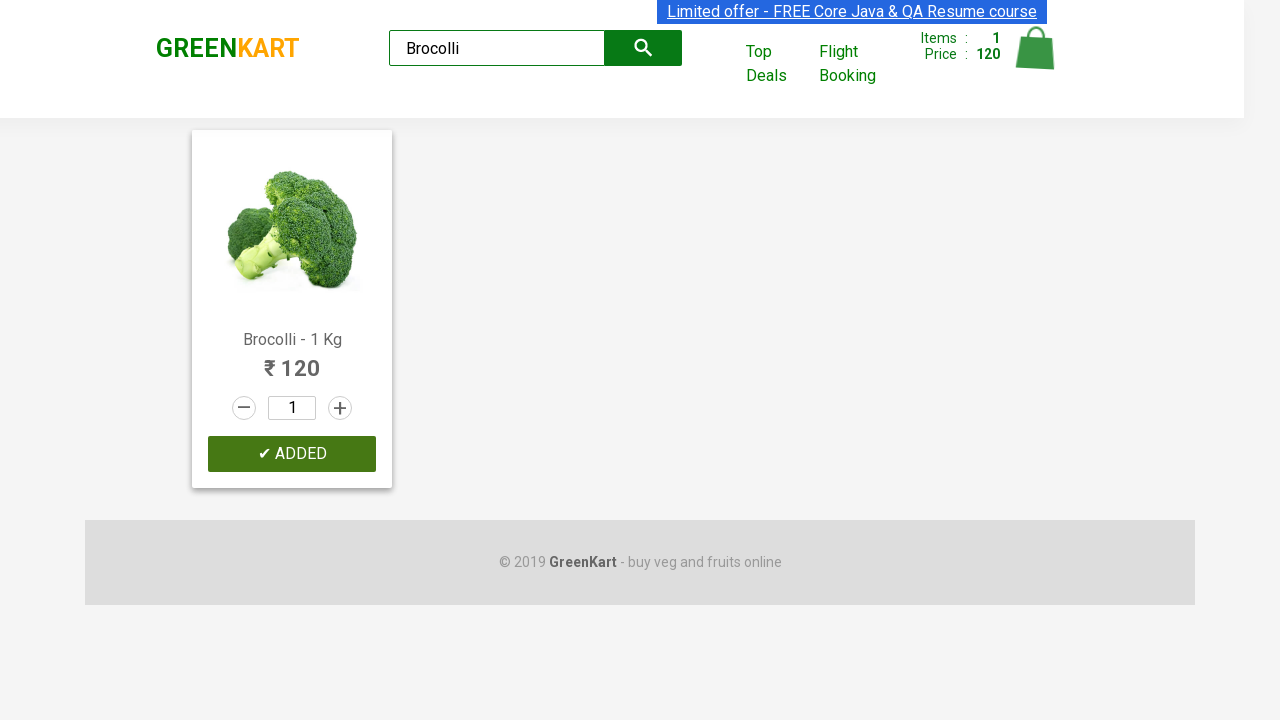

Clicked cart icon to open basket at (1036, 59) on .cart-icon
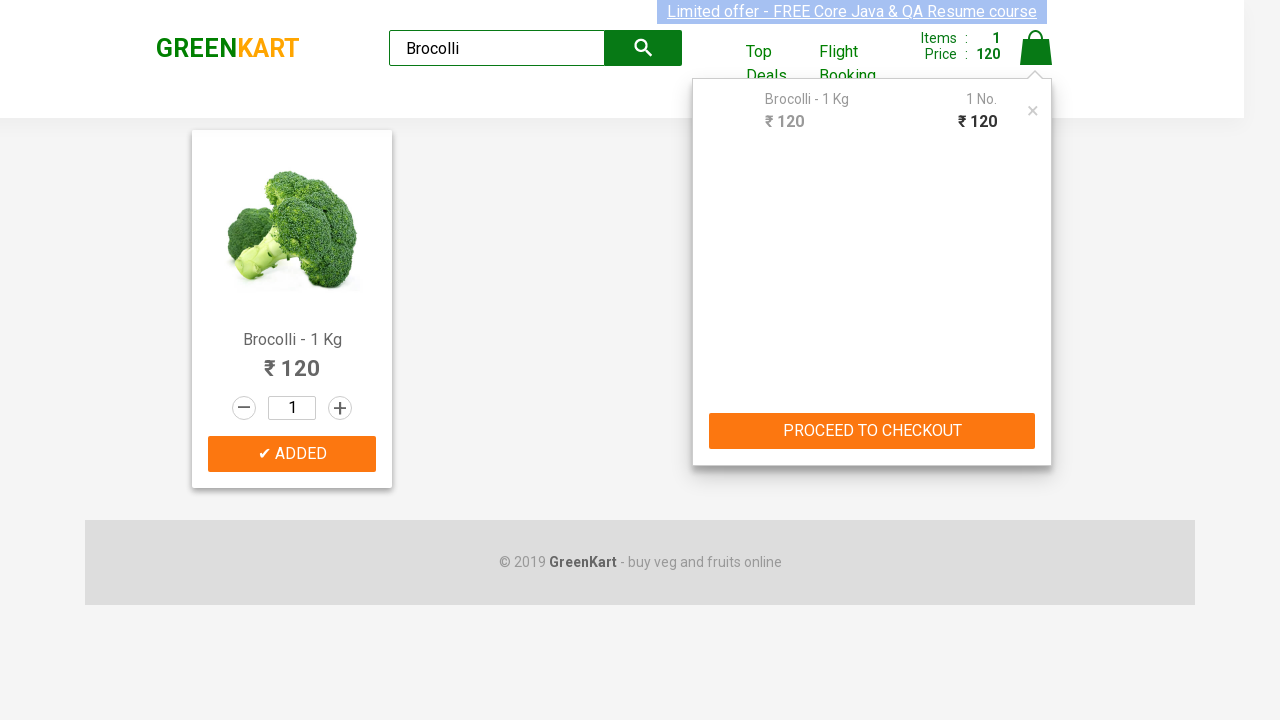

Clicked PROCEED TO CHECKOUT button at (872, 431) on xpath=//button[text()='PROCEED TO CHECKOUT']
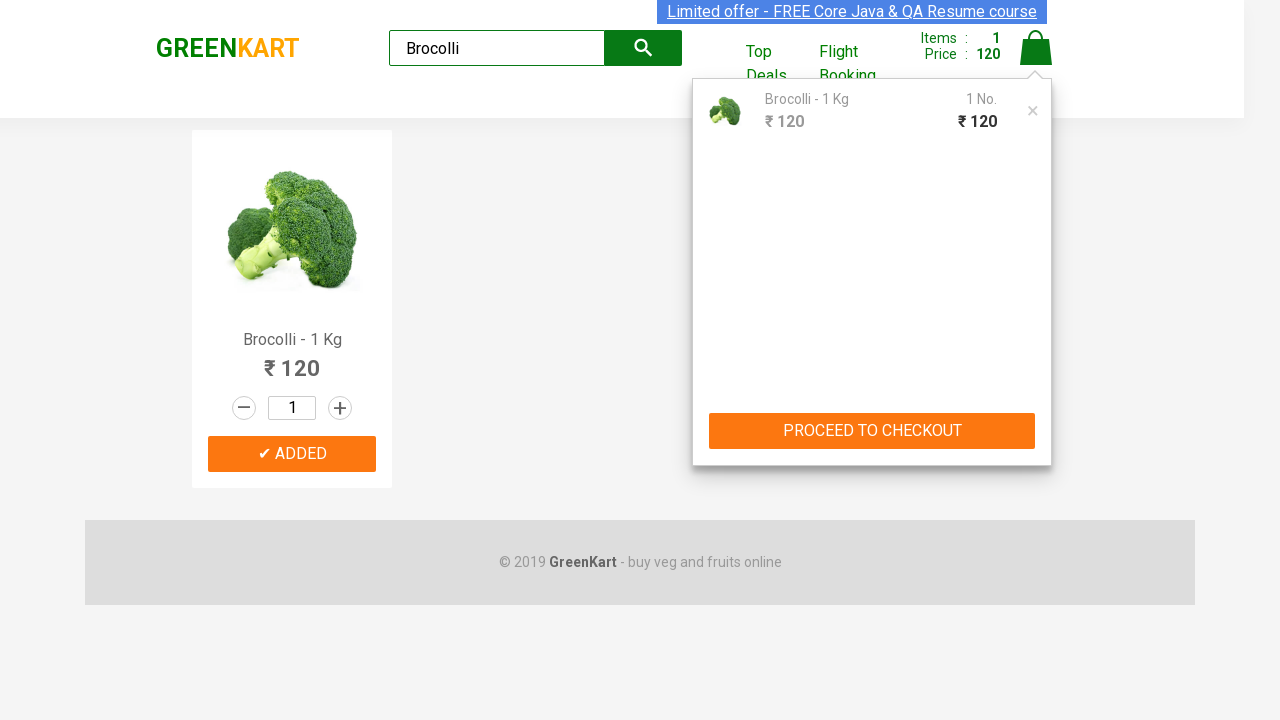

Checkout page loaded and product name element is visible
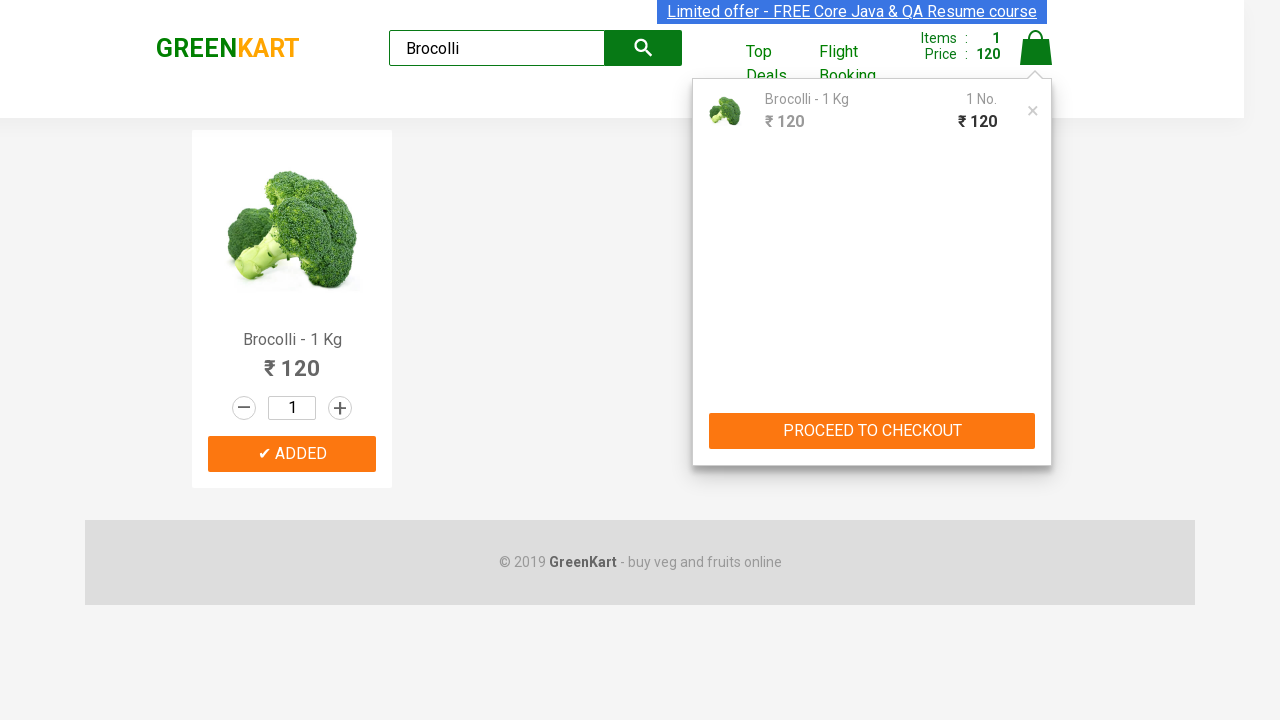

Retrieved product name: 'Brocolli - 1 Kg'
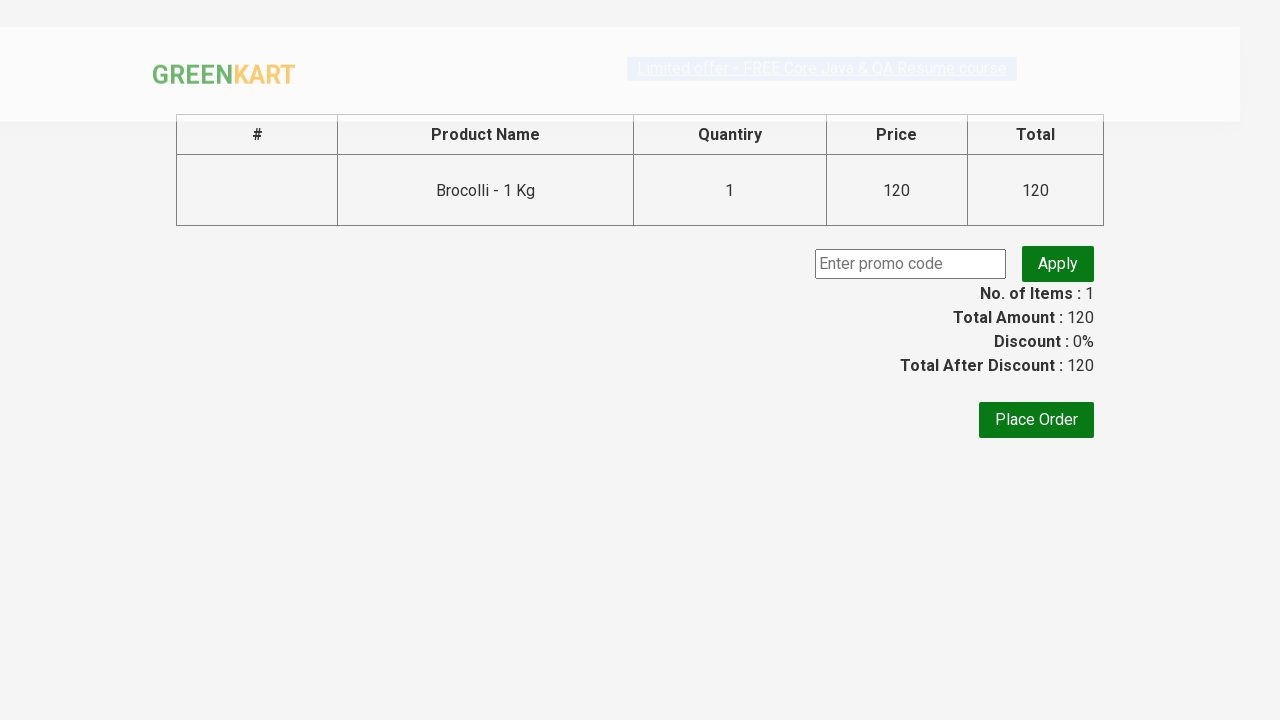

Verified product name contains 'Brocolli - 1 Kg'
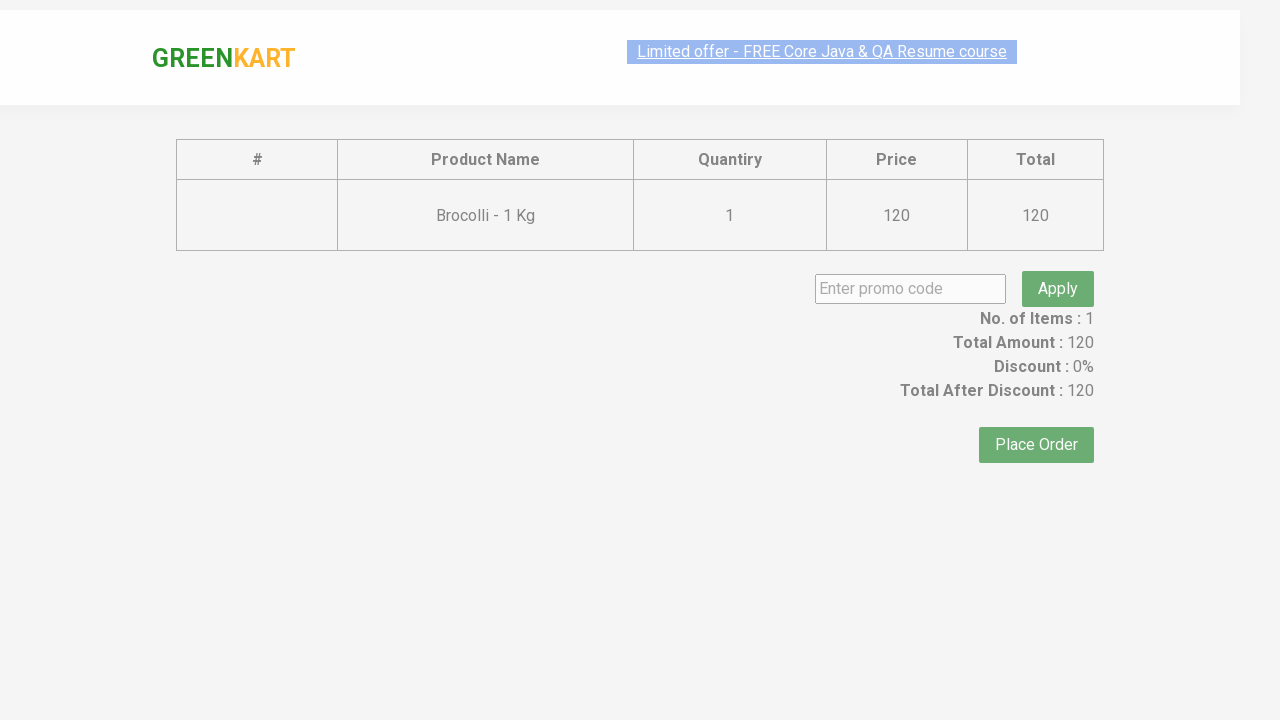

Retrieved product amount: '120'
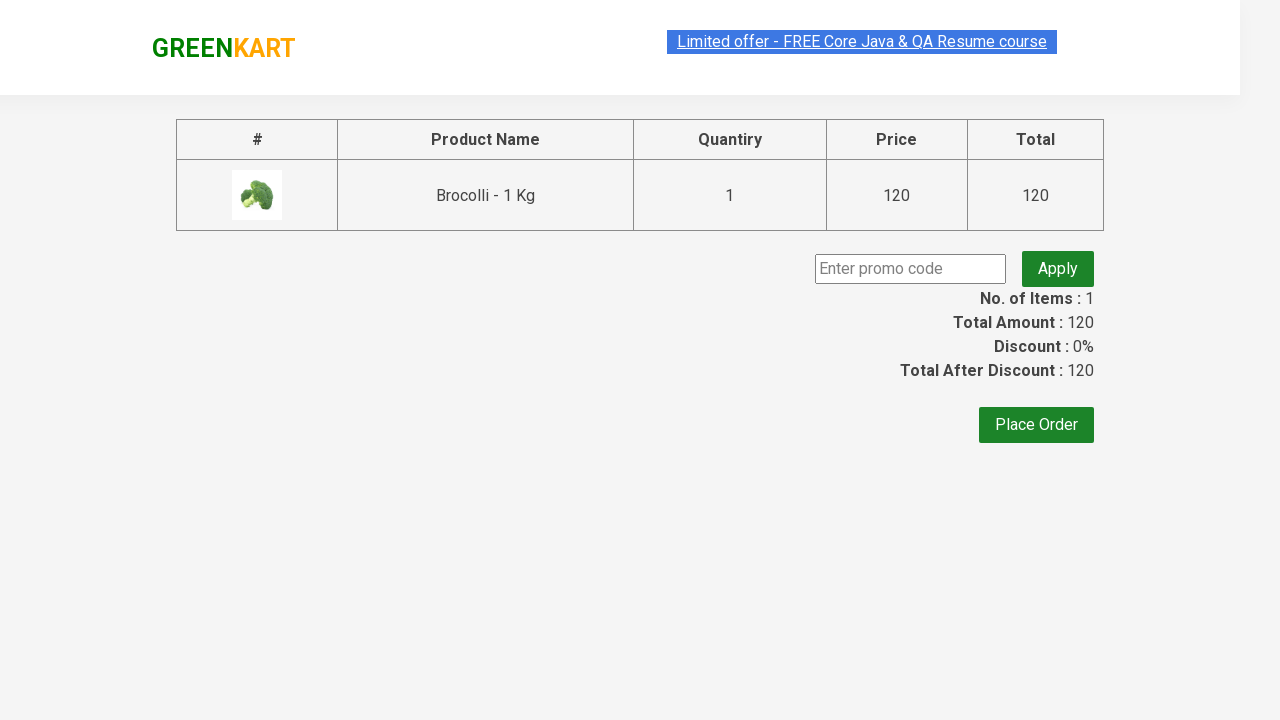

Verified product amount contains '120'
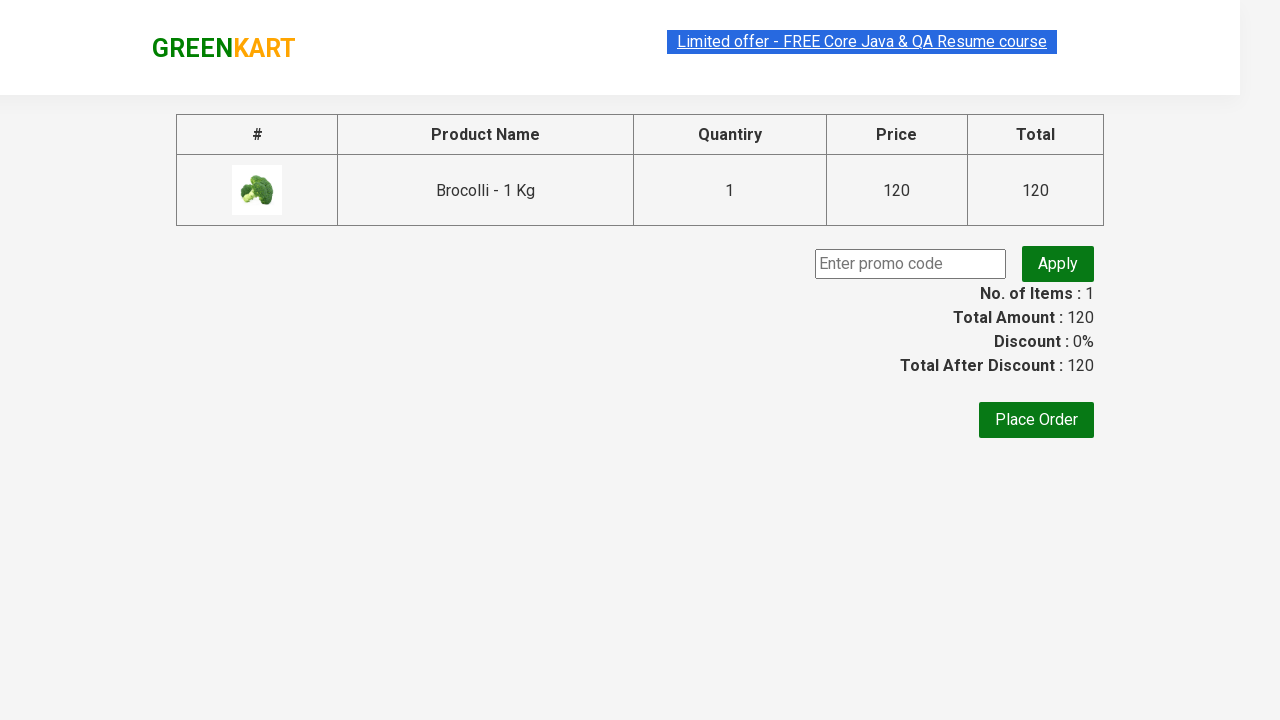

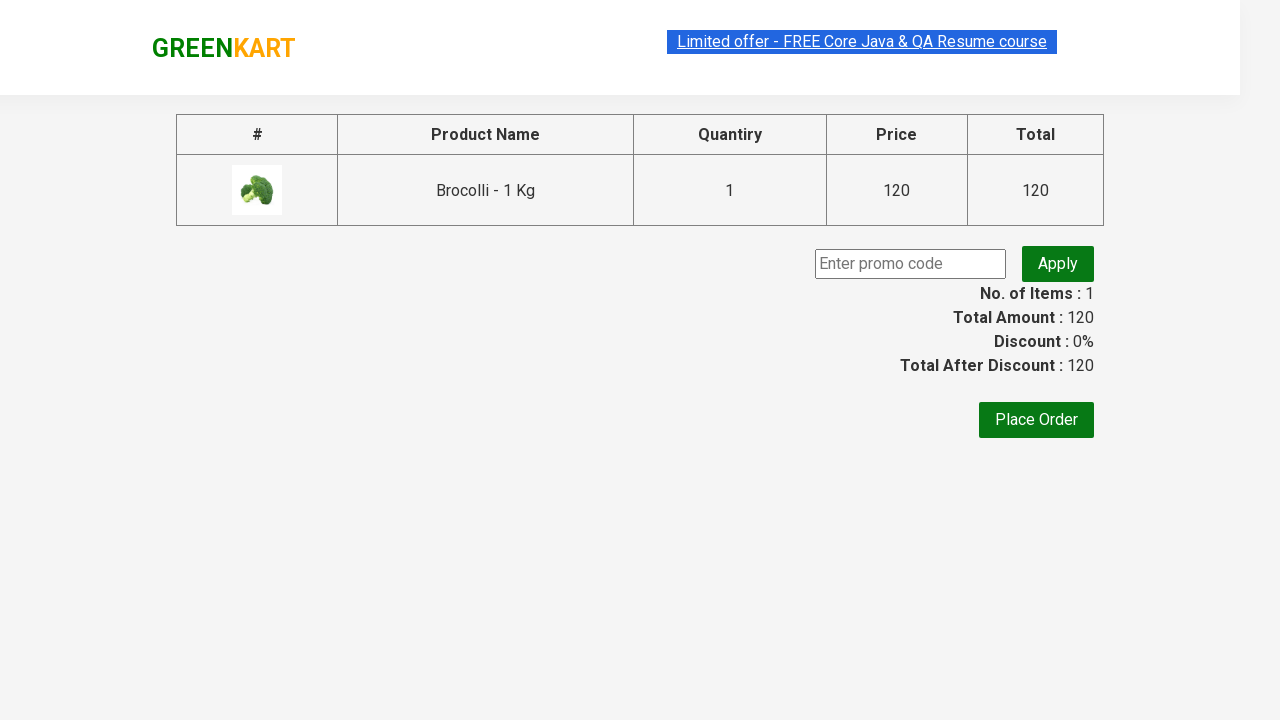